Tests JavaScript Prompt popup by clicking the prompt button, entering text, and accepting the dialog

Starting URL: https://the-internet.herokuapp.com/javascript_alerts

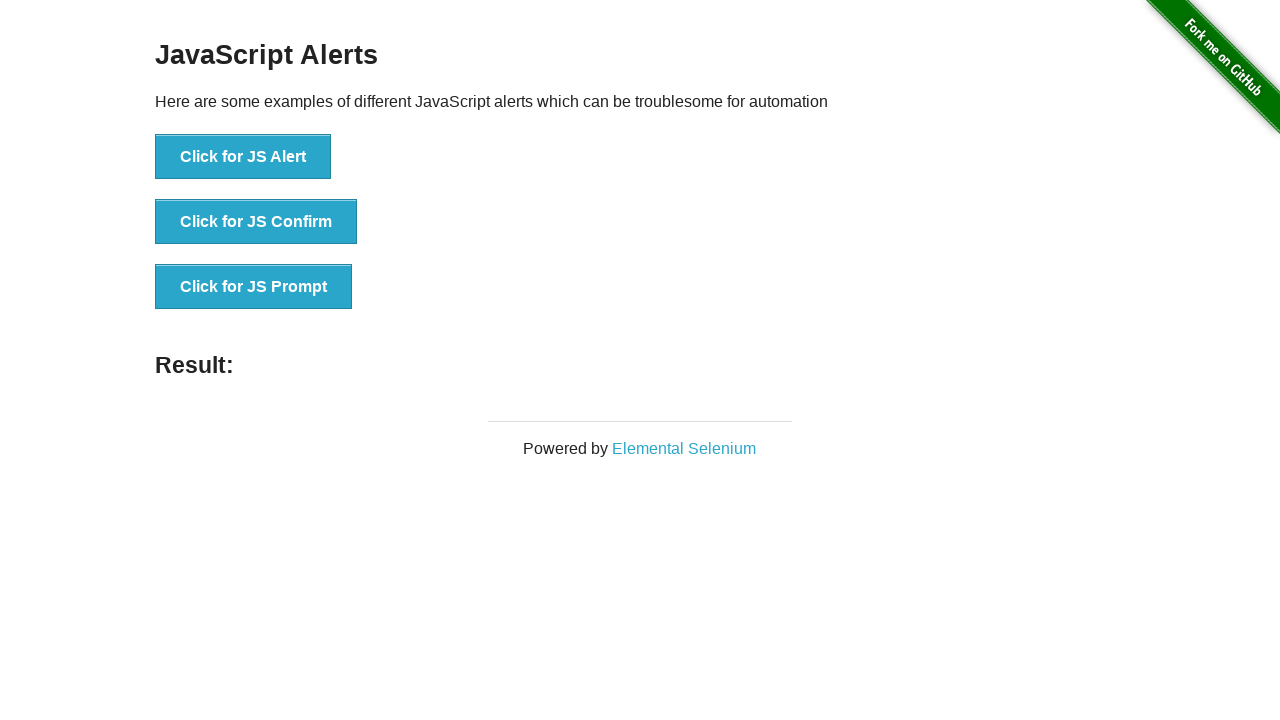

Set up dialog handler to accept prompt with text 'Hello from Playwright test'
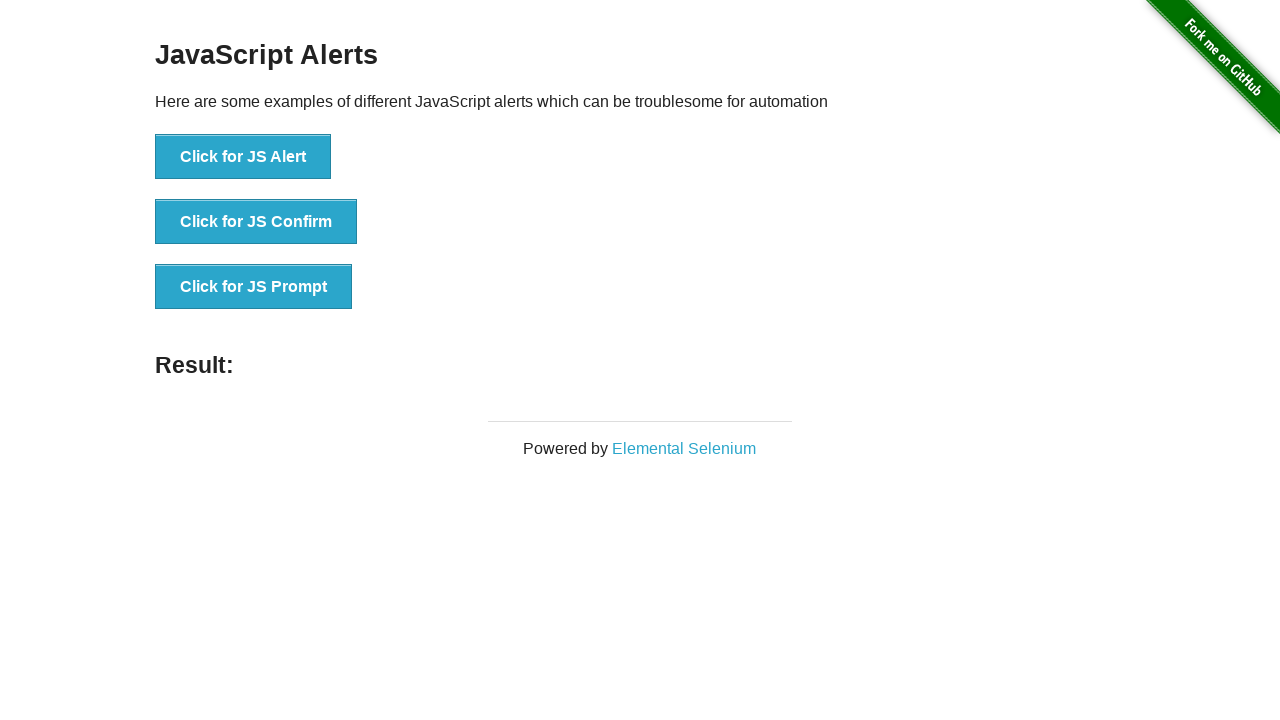

Clicked the JS Prompt button at (254, 287) on xpath=//button[text()='Click for JS Prompt']
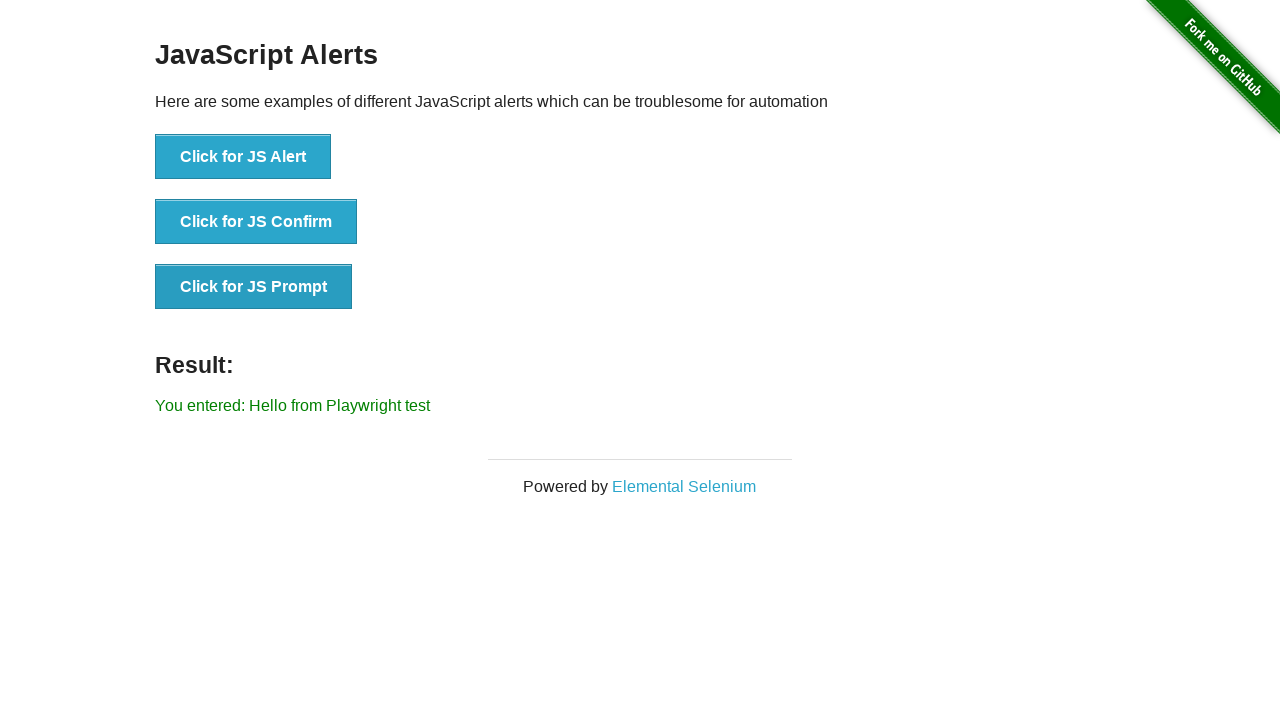

Prompt dialog accepted and result appeared
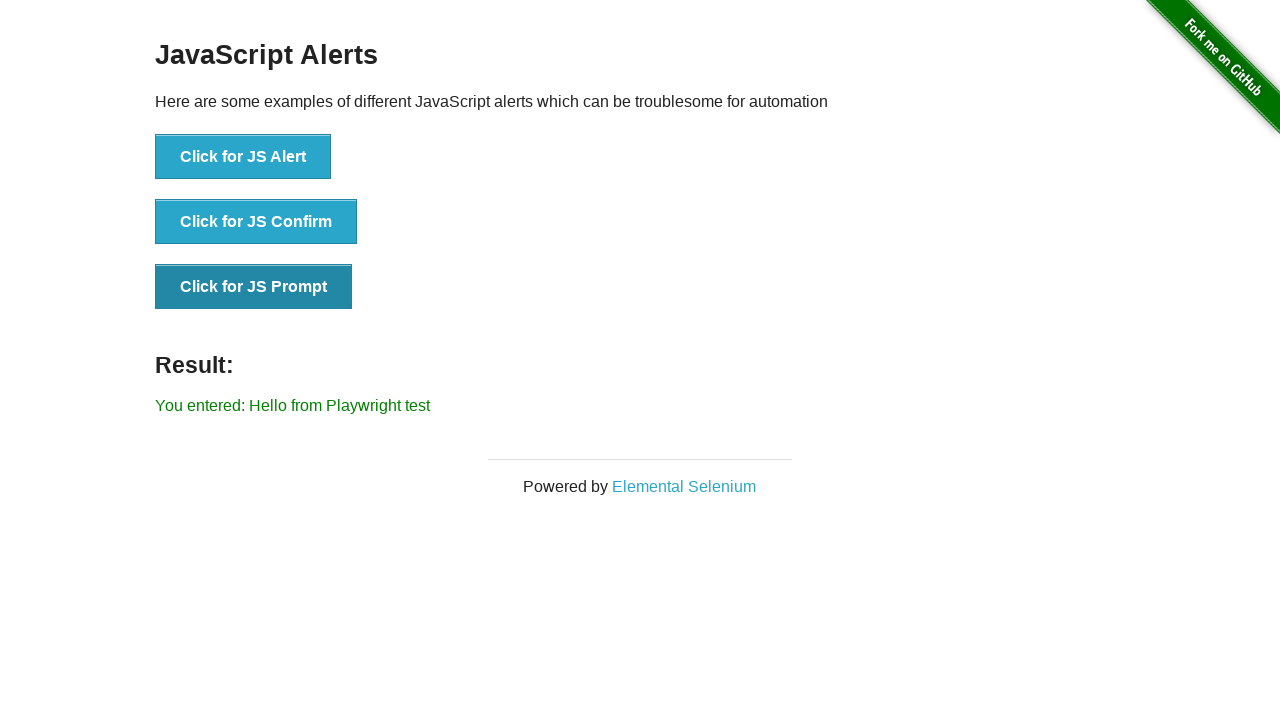

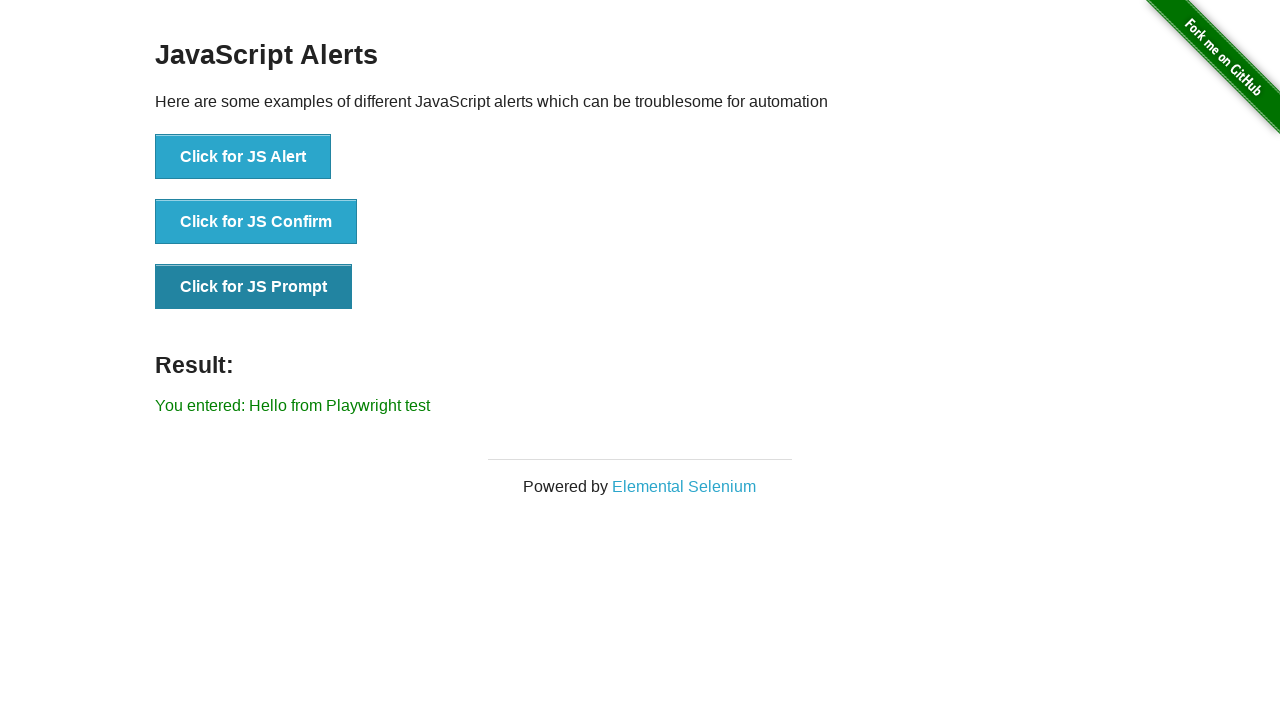